Navigates to the OrangeHRM demo site and verifies the page loads by checking for the page title.

Starting URL: https://opensource-demo.orangehrmlive.com/

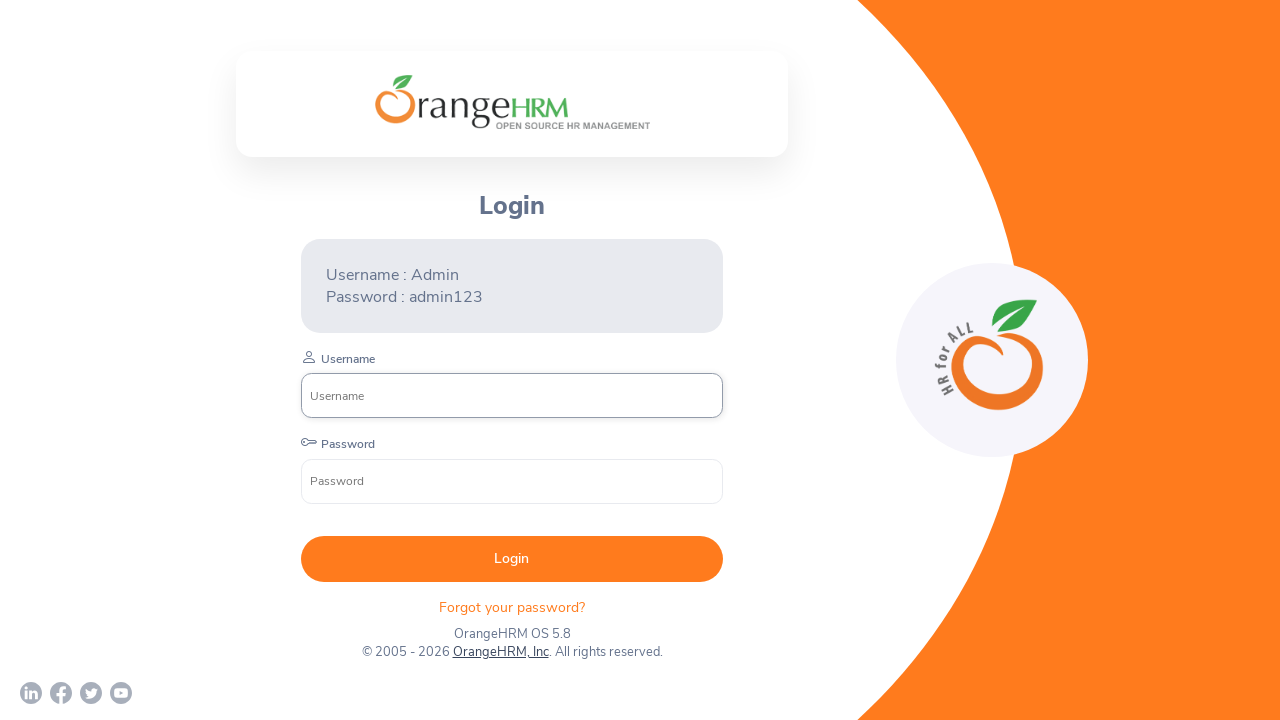

Page DOM content loaded
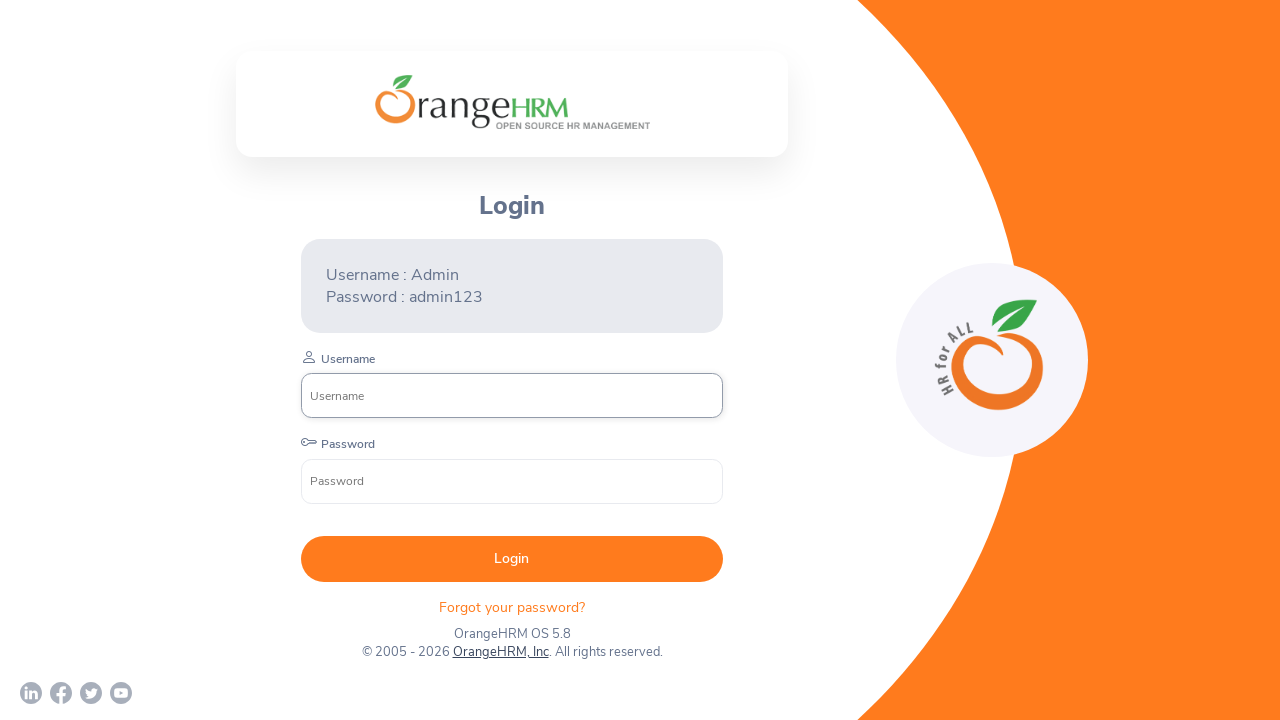

OrangeHRM login branding element is visible, confirming page loaded
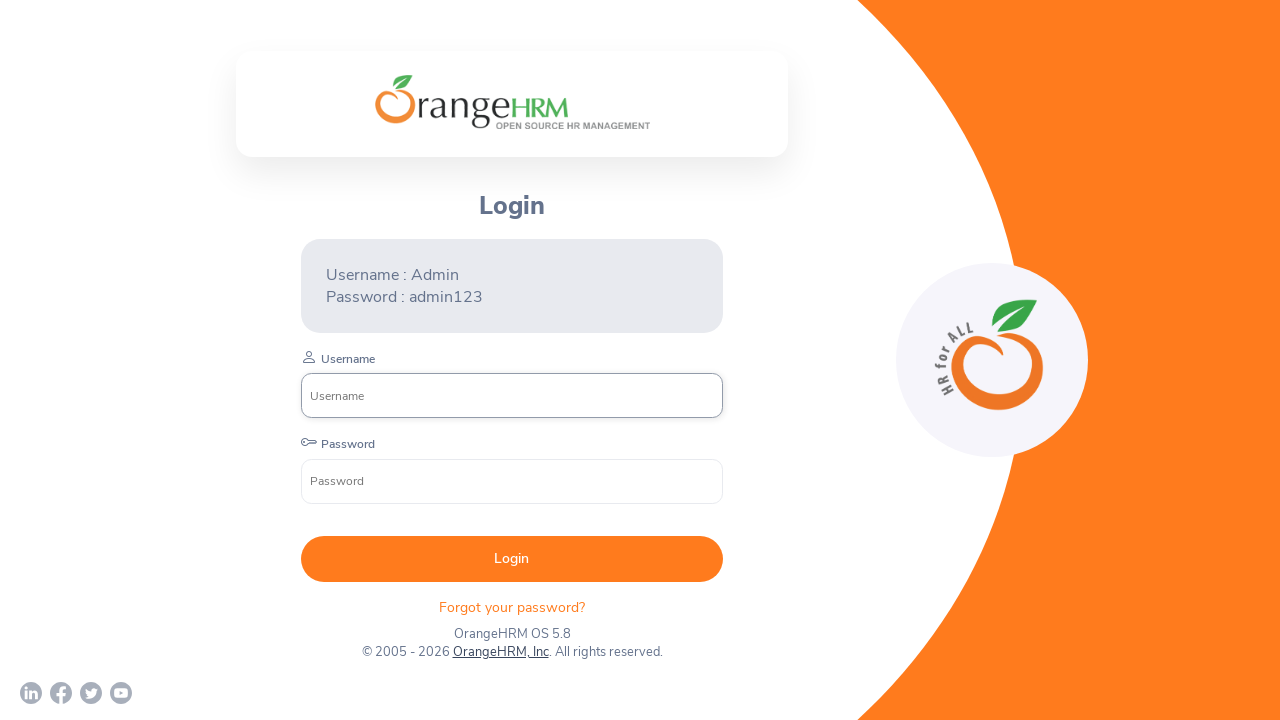

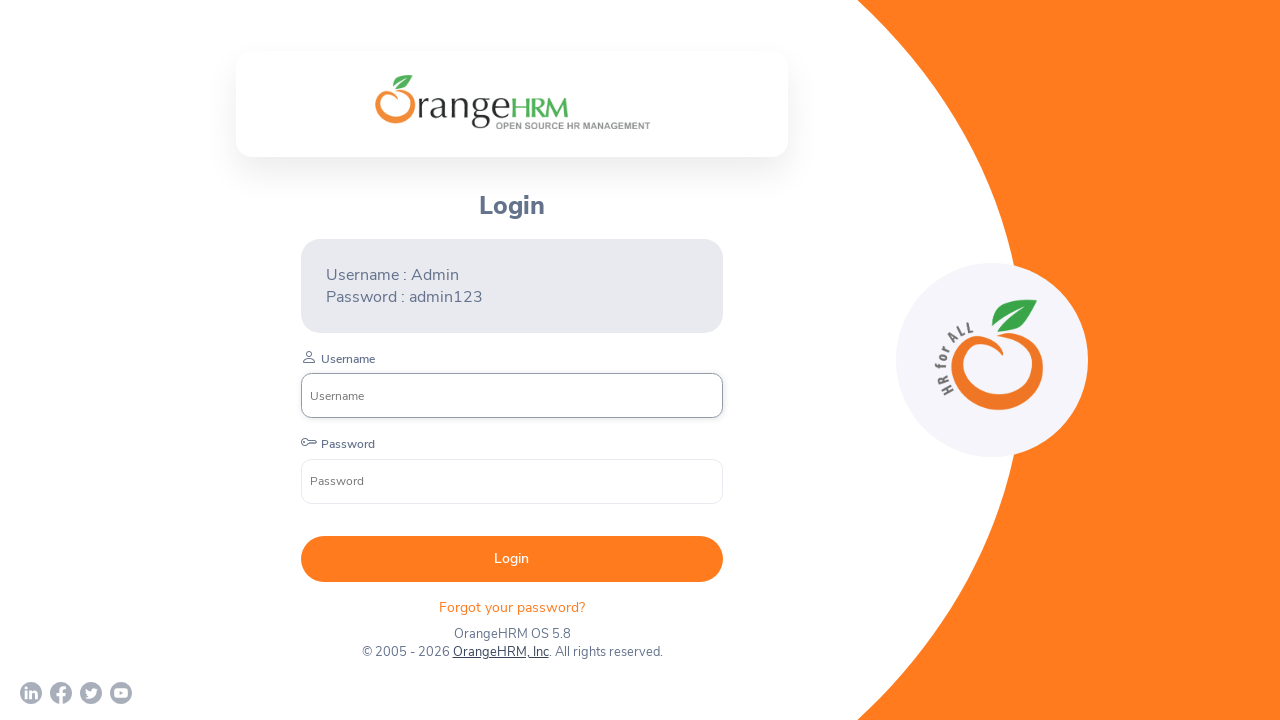